Tests adding a discounted product to cart and verifies the discount price is maintained

Starting URL: http://intershop5.skillbox.ru/product-category/catalog/

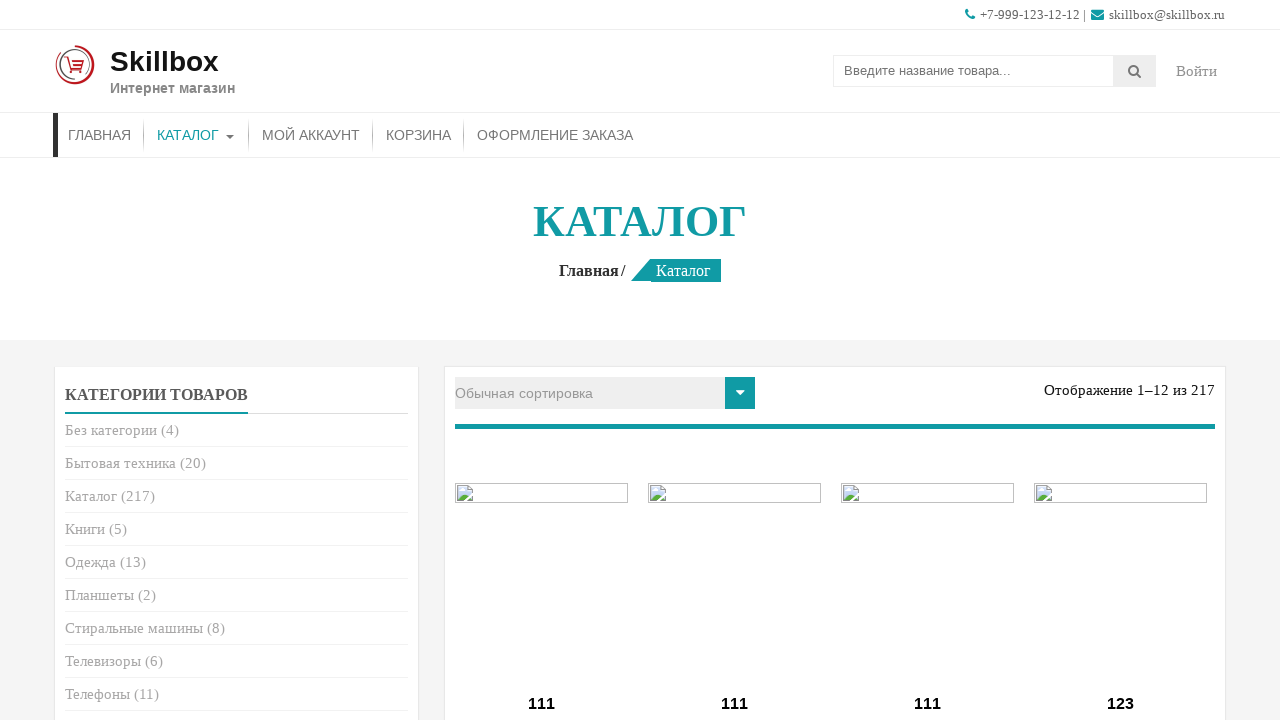

Clicked add to cart button for discounted product at (542, 361) on .add_to_cart_button
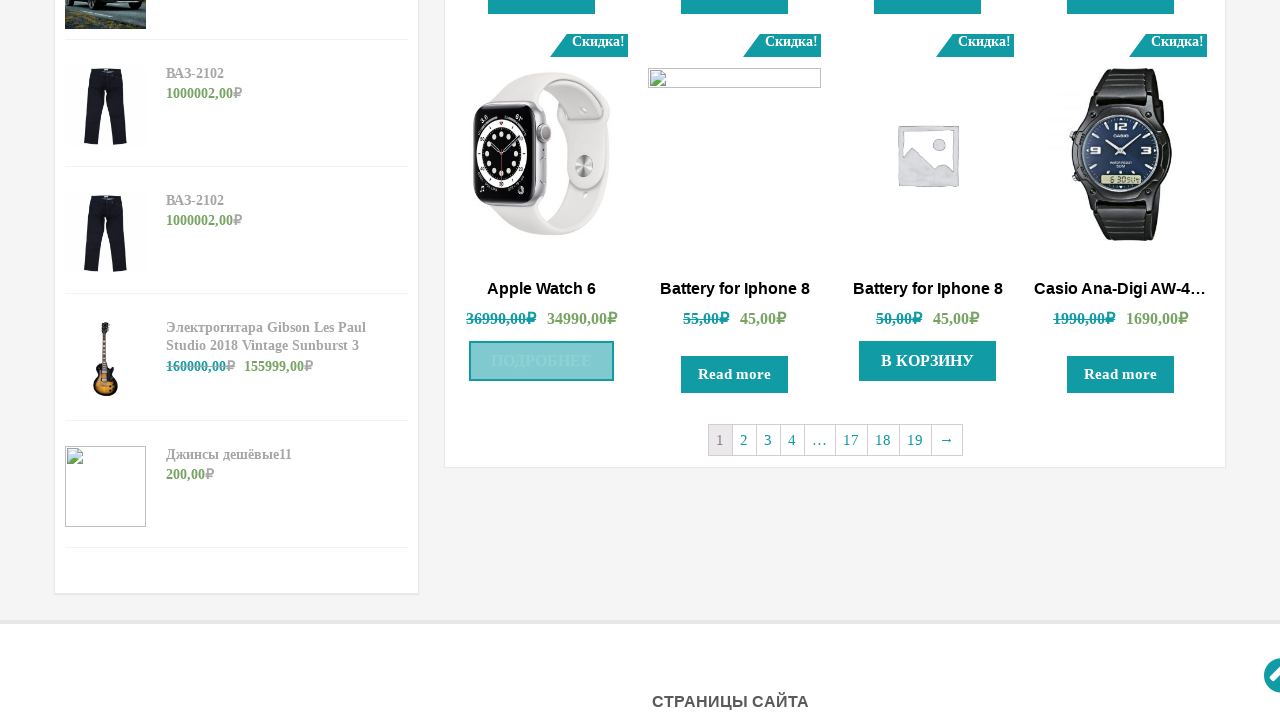

Clicked 'added to cart' notification to navigate to cart at (542, 361) on .added_to_cart
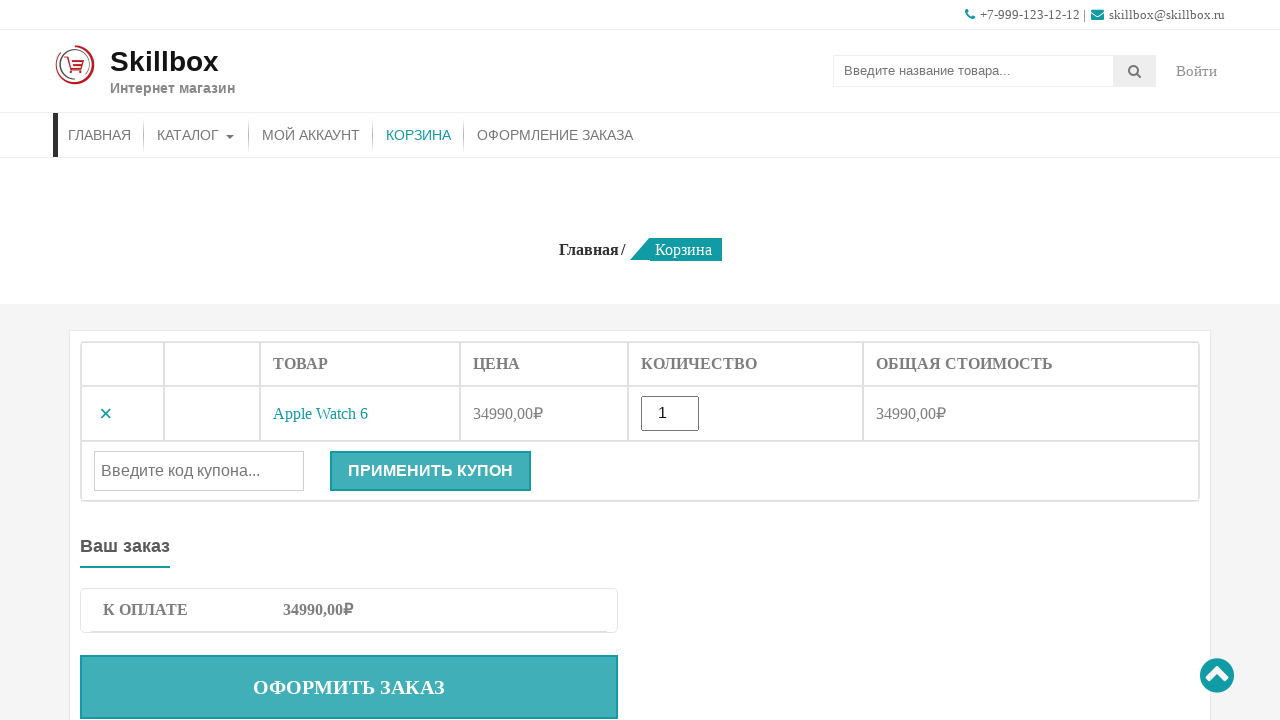

Cart page loaded and product subtotal displayed
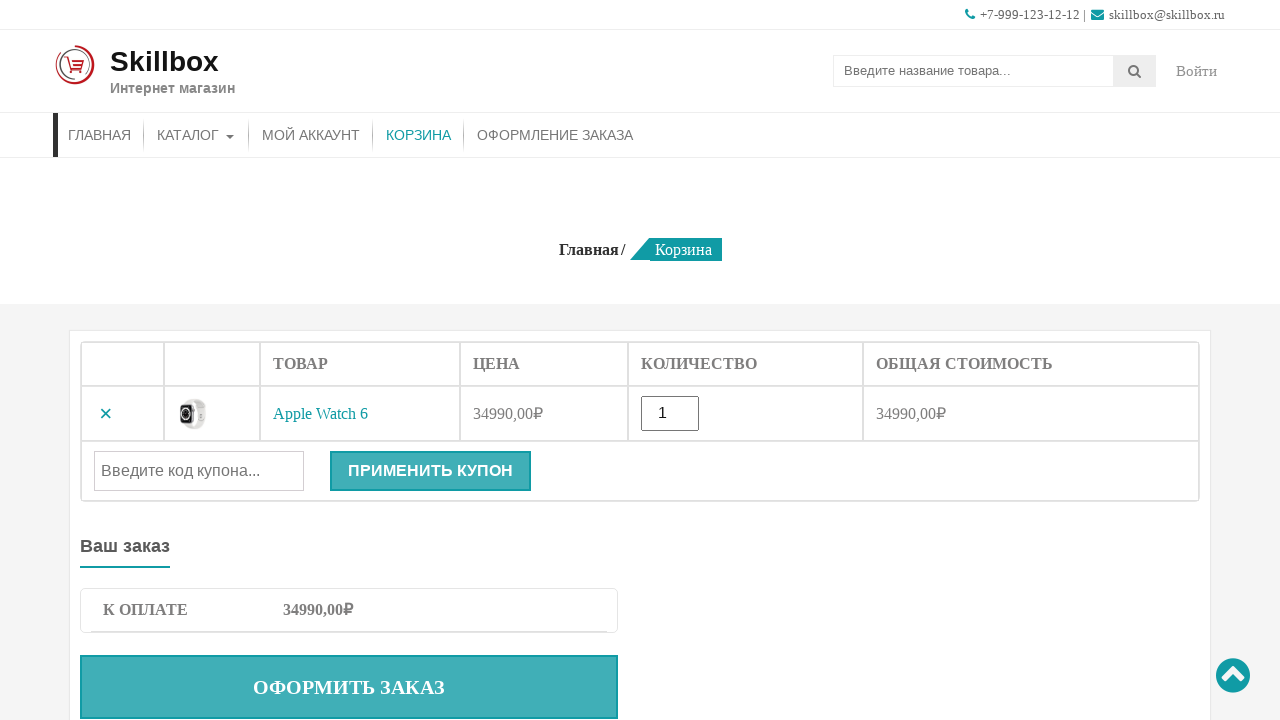

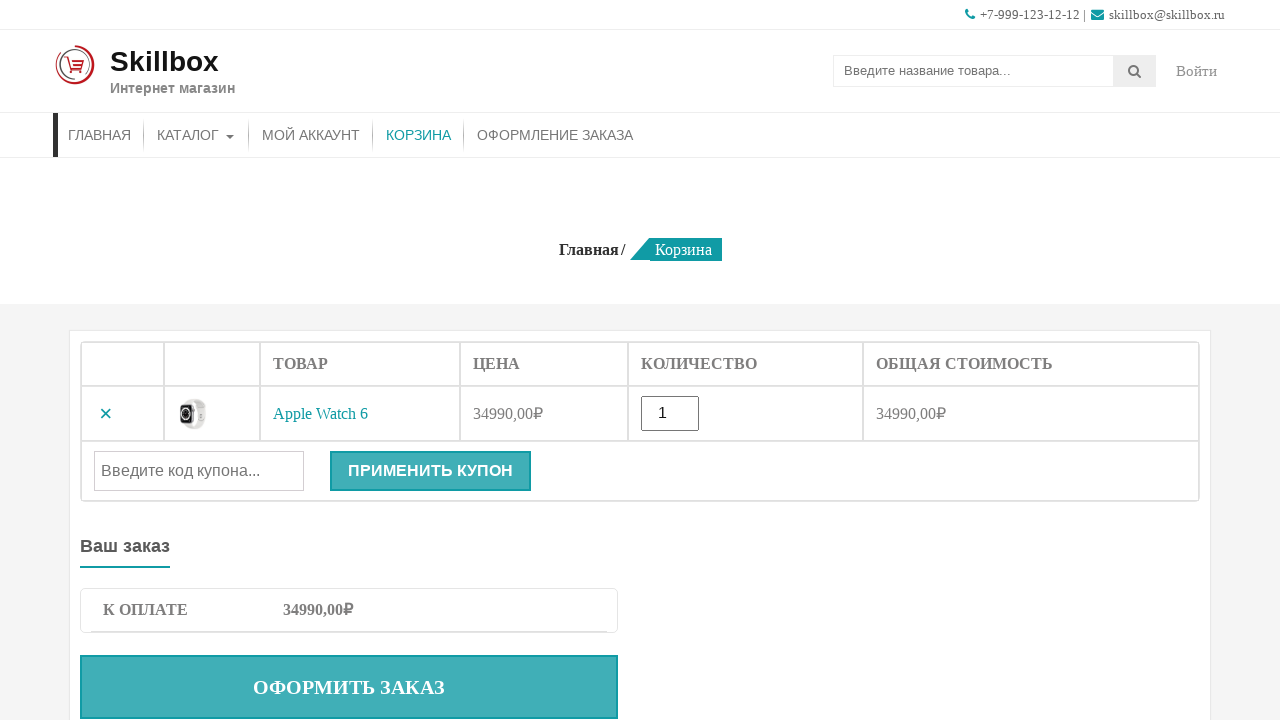